Tests auto-suggestive dropdown functionality by typing partial text and selecting a specific country from the suggestions

Starting URL: https://rahulshettyacademy.com/dropdownsPractise/

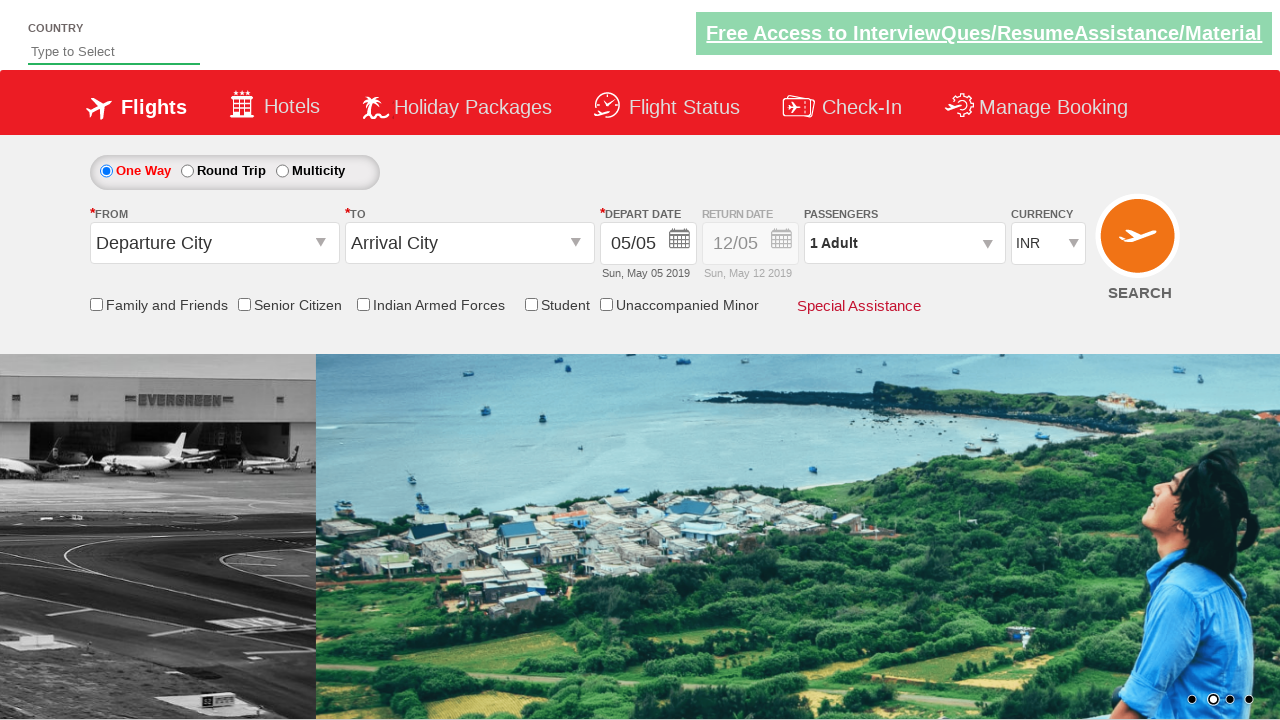

Filled autosuggest field with 'ind' on #autosuggest
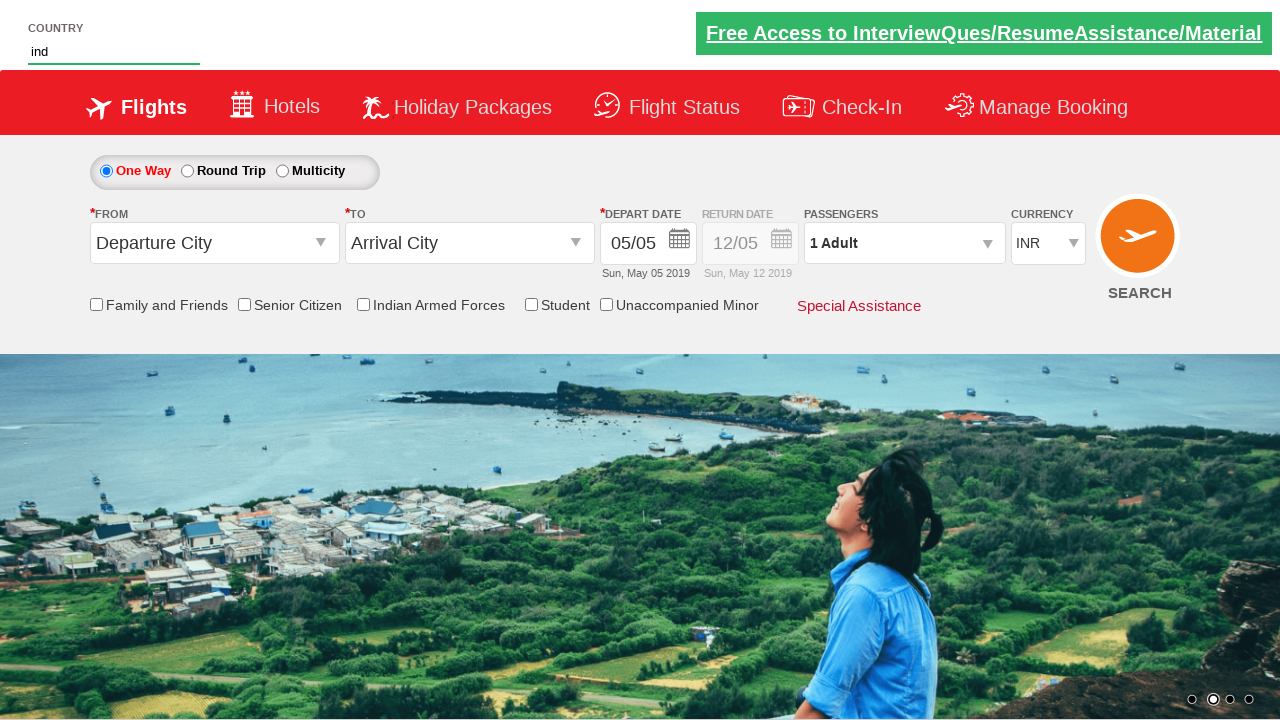

Waited for dropdown suggestions to appear
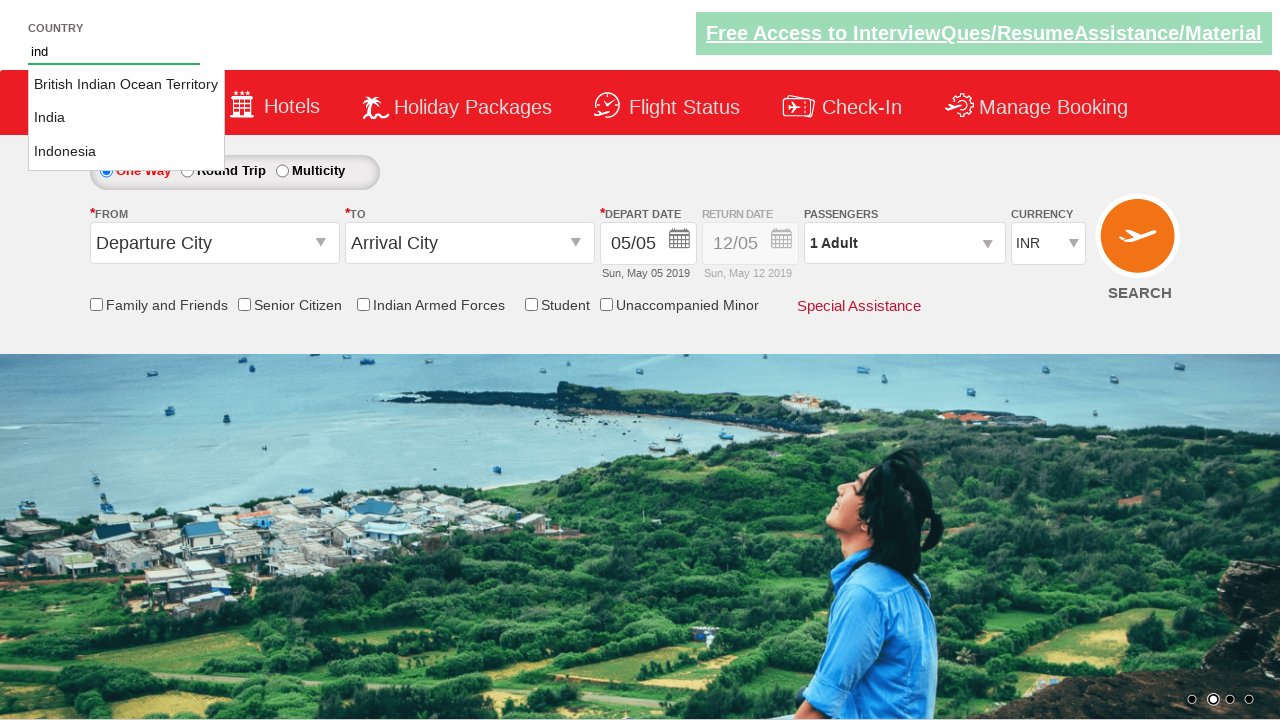

Retrieved all country suggestions from dropdown
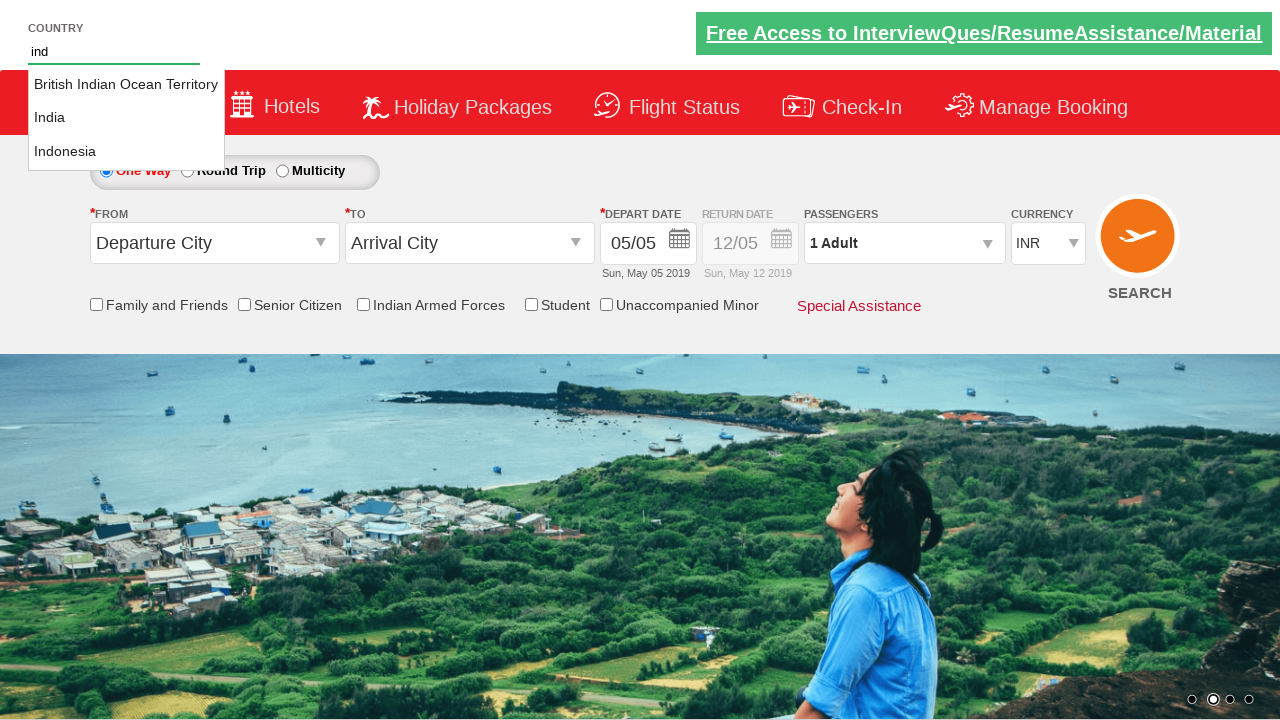

Selected 'India' from the dropdown suggestions at (126, 118) on li[class='ui-menu-item'] a >> nth=1
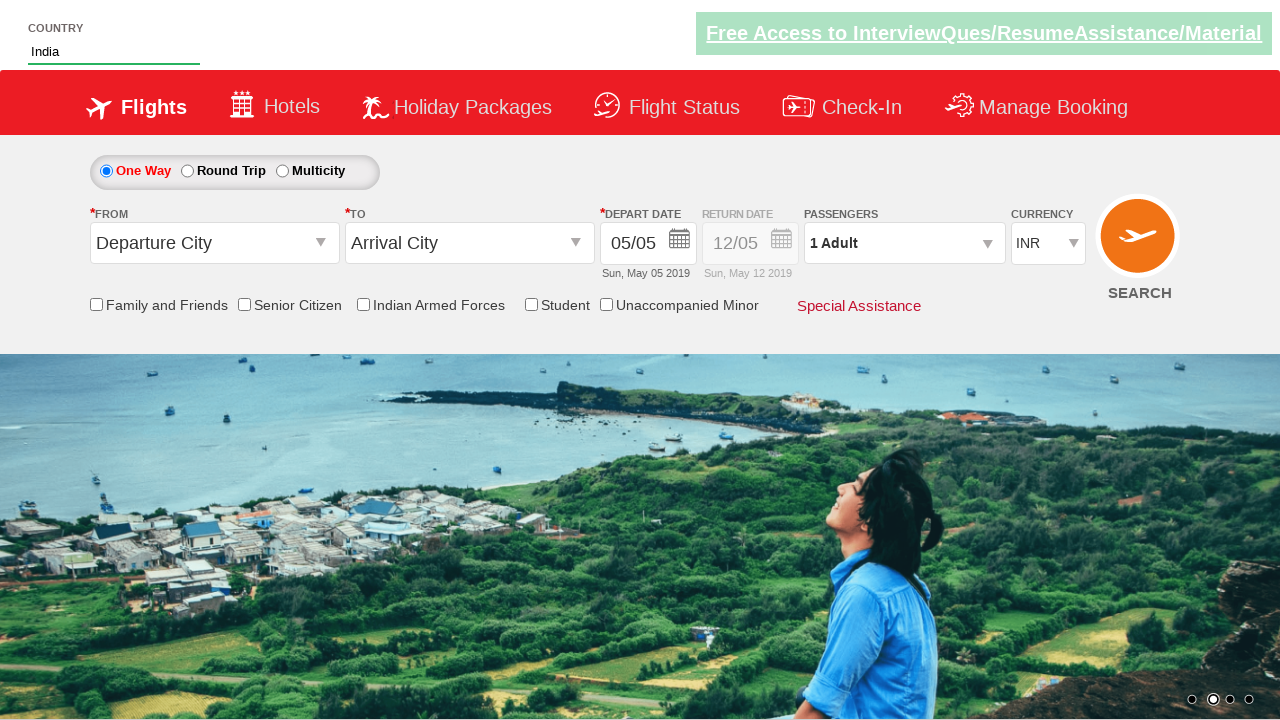

Verified that 'India' is selected in the autosuggest field
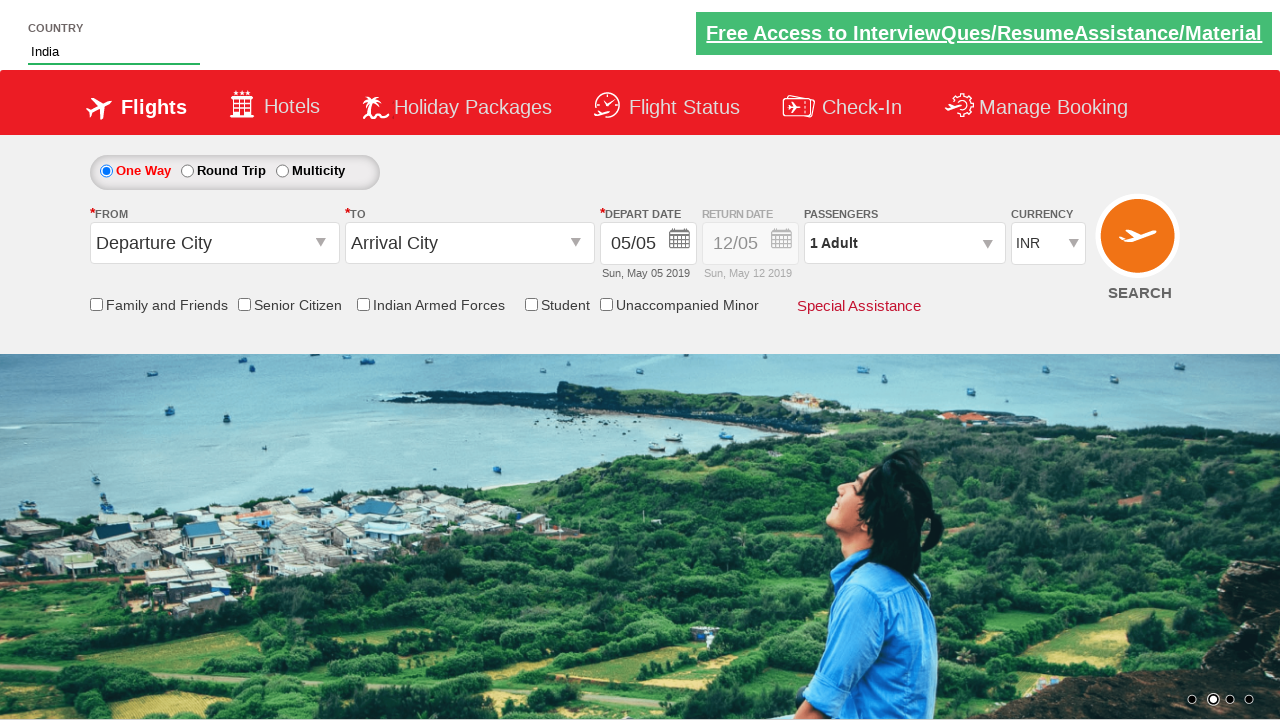

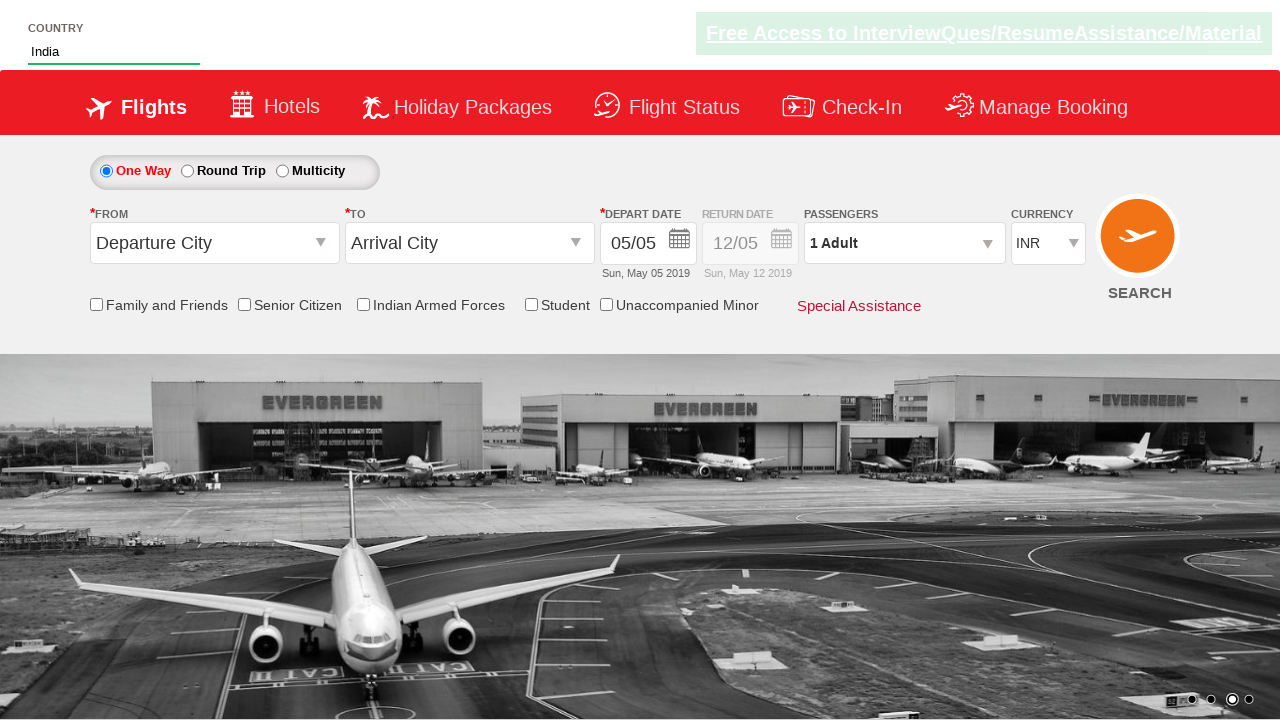